Tests clicking a button that triggers a simple JavaScript alert box and verifies the alert message

Starting URL: https://demoqa.com/alerts

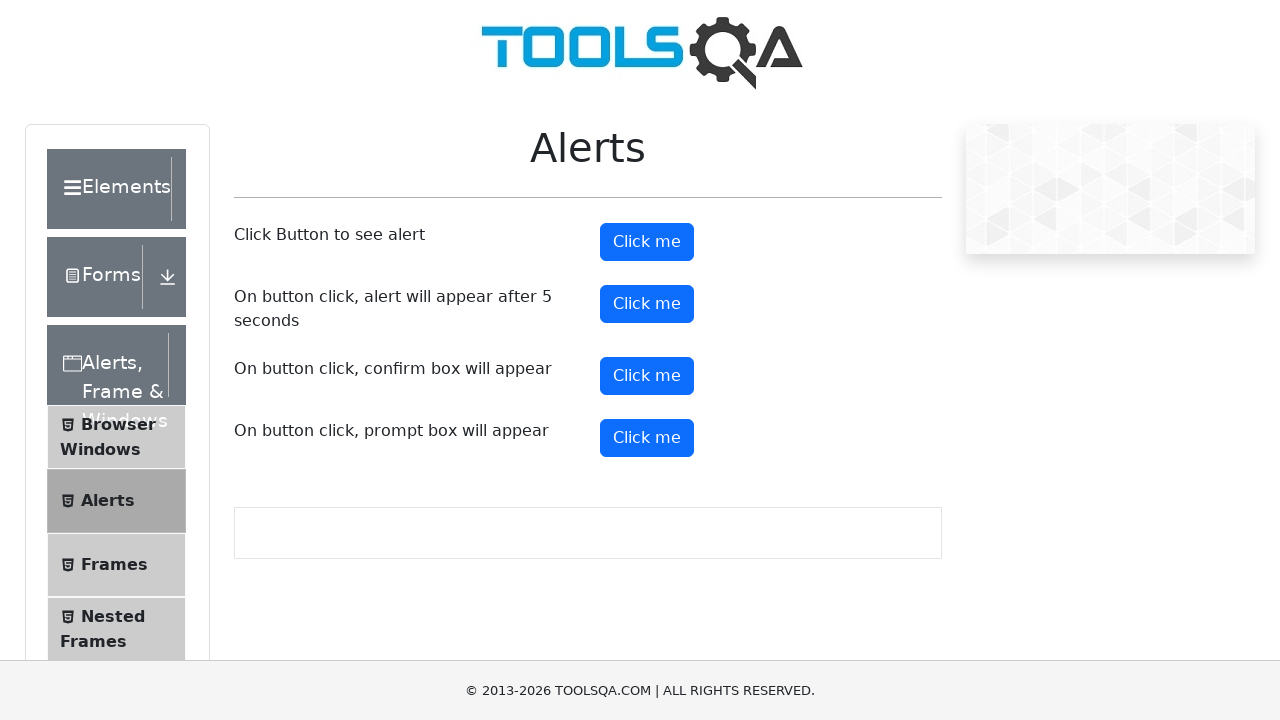

Set up dialog handler to accept alerts
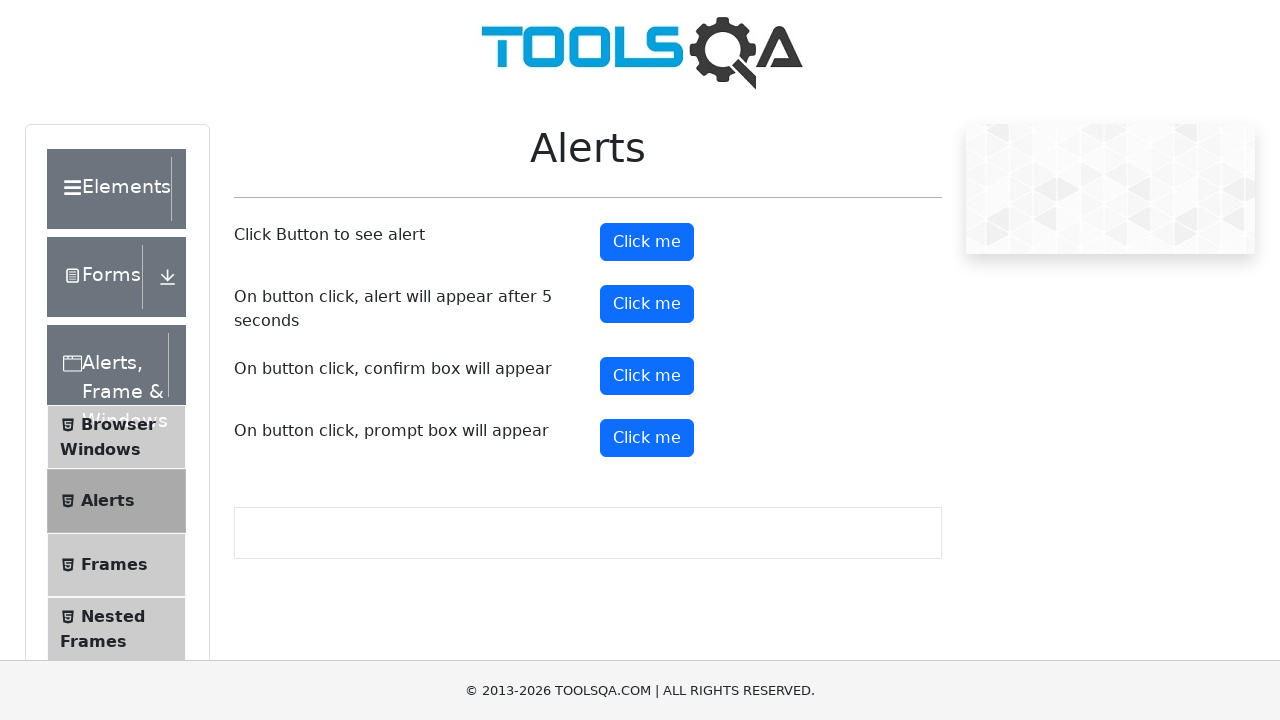

Clicked button to trigger JavaScript alert at (647, 242) on #alertButton
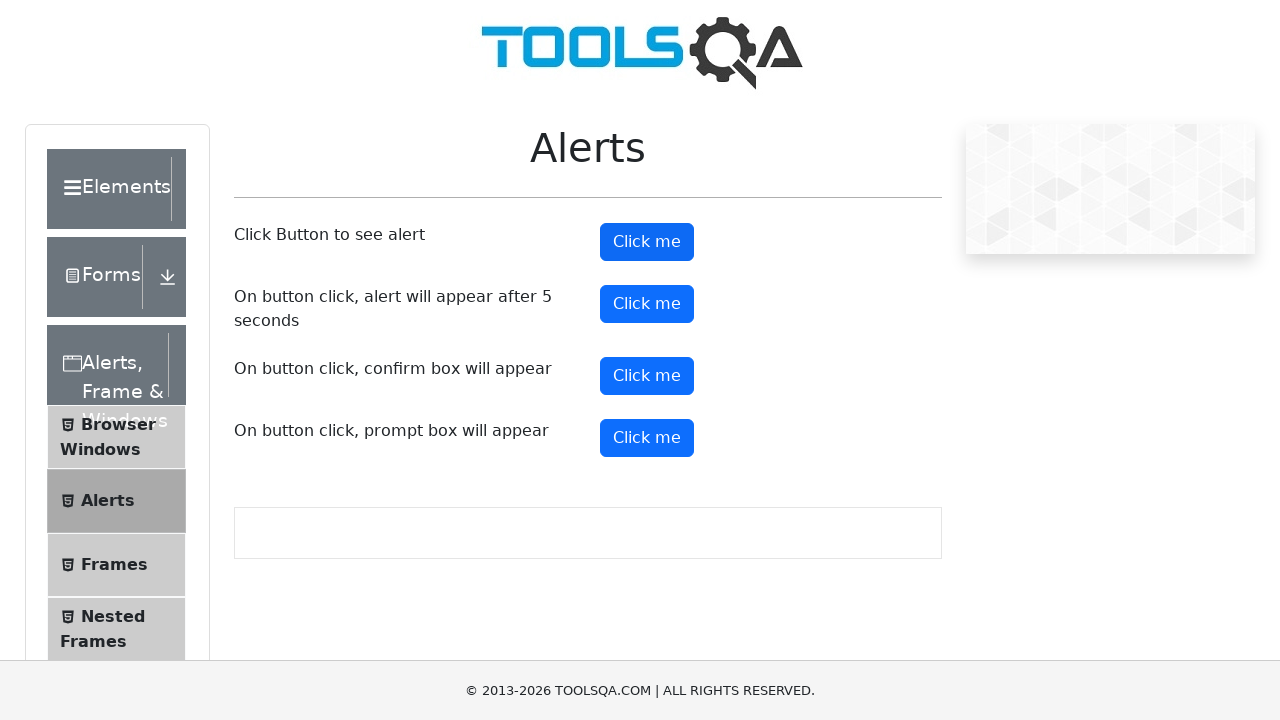

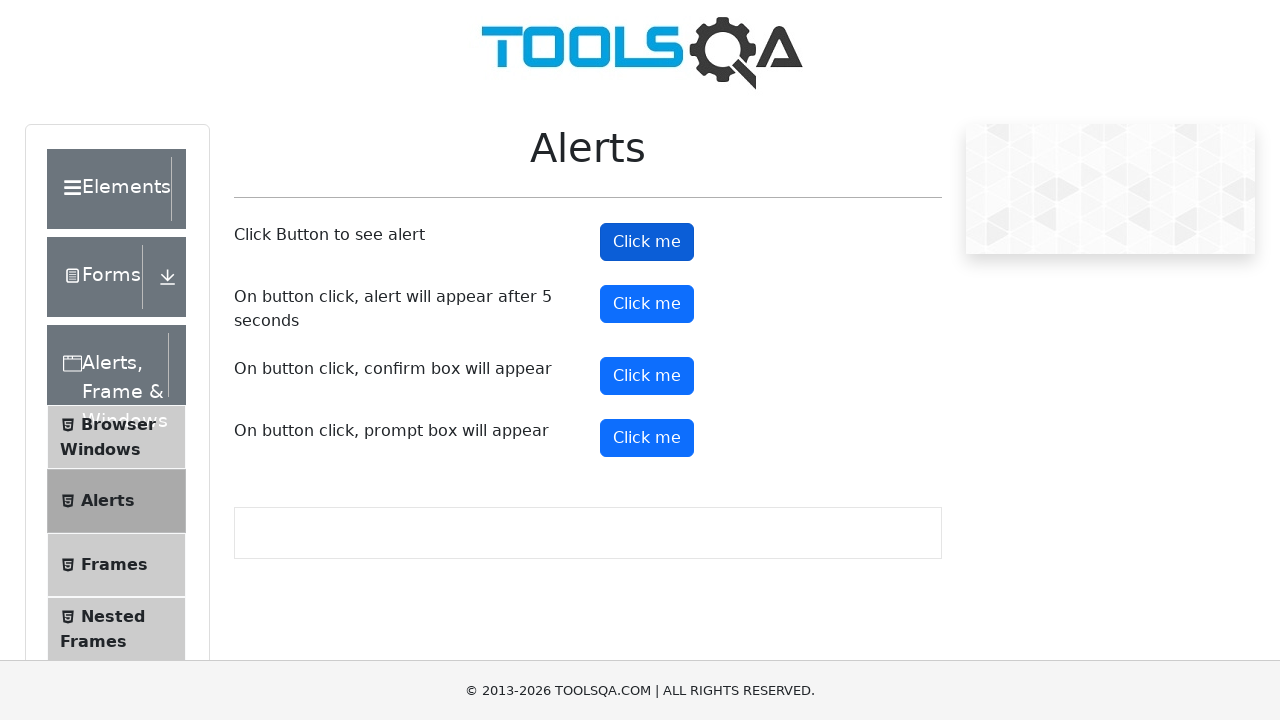